Tests alert handling and mathematical calculation form submission by clicking a button, accepting an alert, calculating a value from displayed text, and submitting the result

Starting URL: https://suninjuly.github.io/alert_accept.html

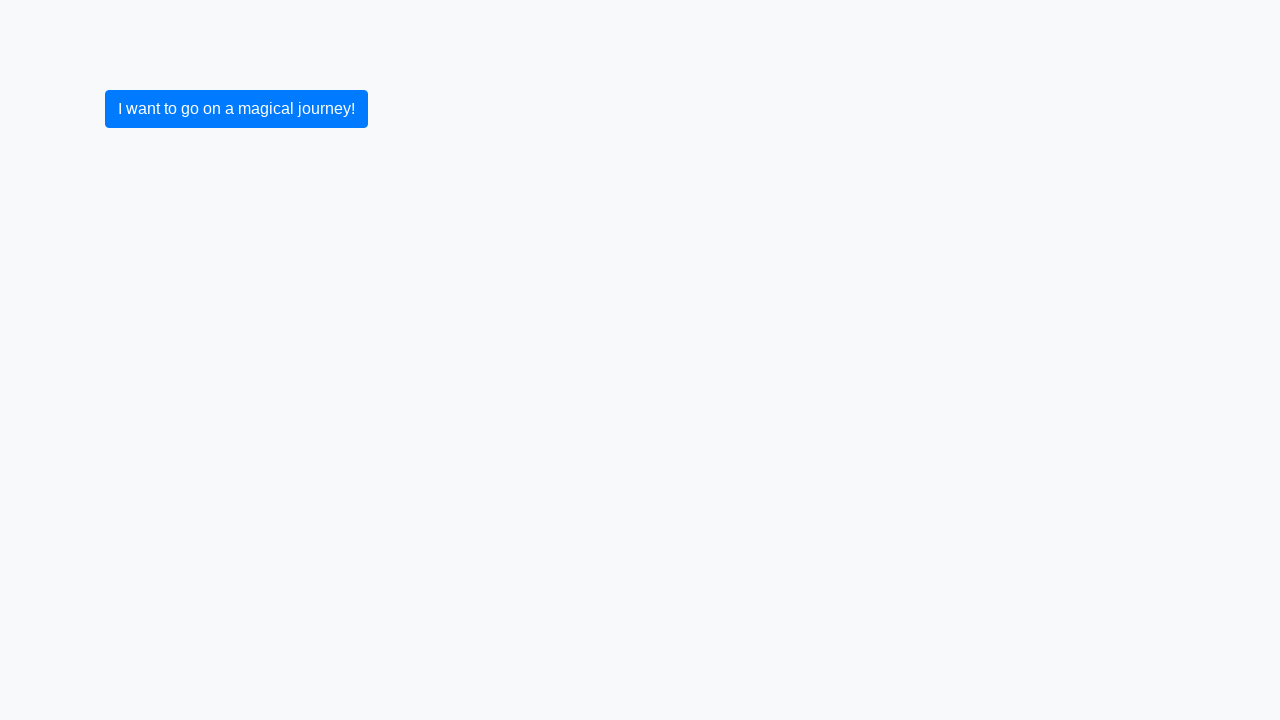

Clicked 'I want to go on a magical journey!' button to trigger alert at (236, 109) on xpath=//button[text()="I want to go on a magical journey!"]
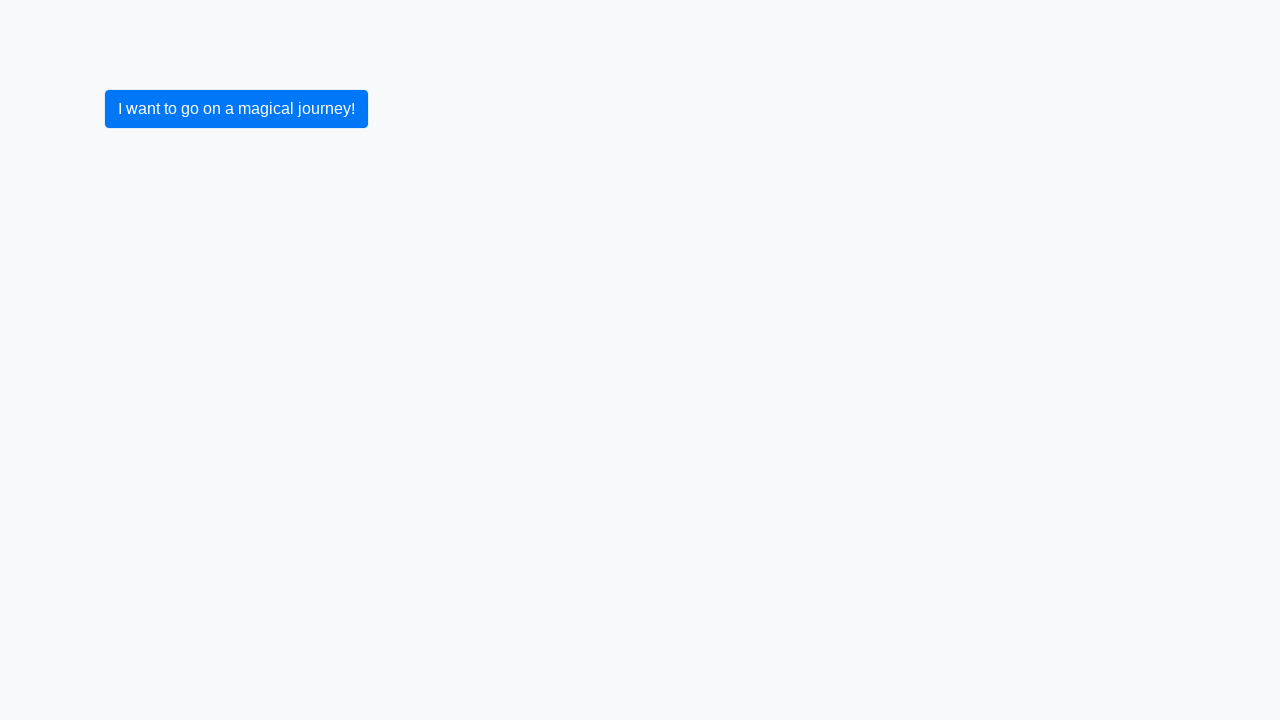

Set up alert dialog handler to accept dialogs
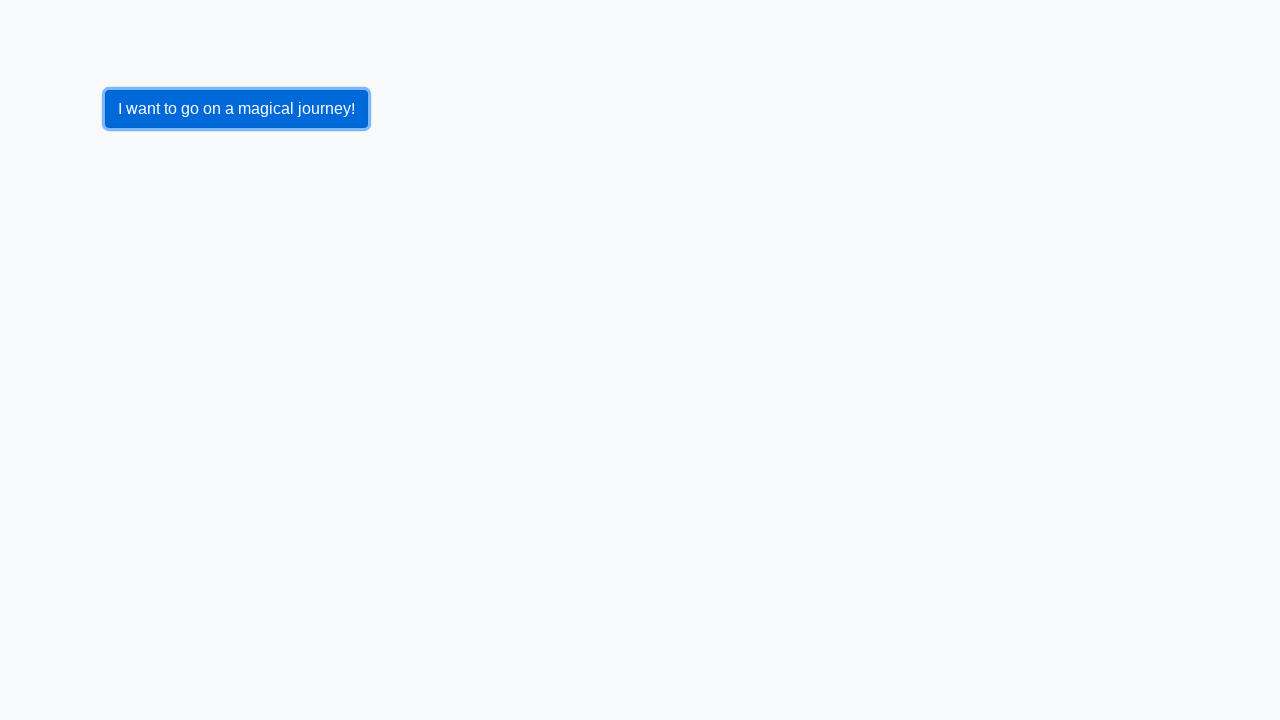

Clicked button again and accepted the alert dialog at (236, 109) on xpath=//button[text()="I want to go on a magical journey!"]
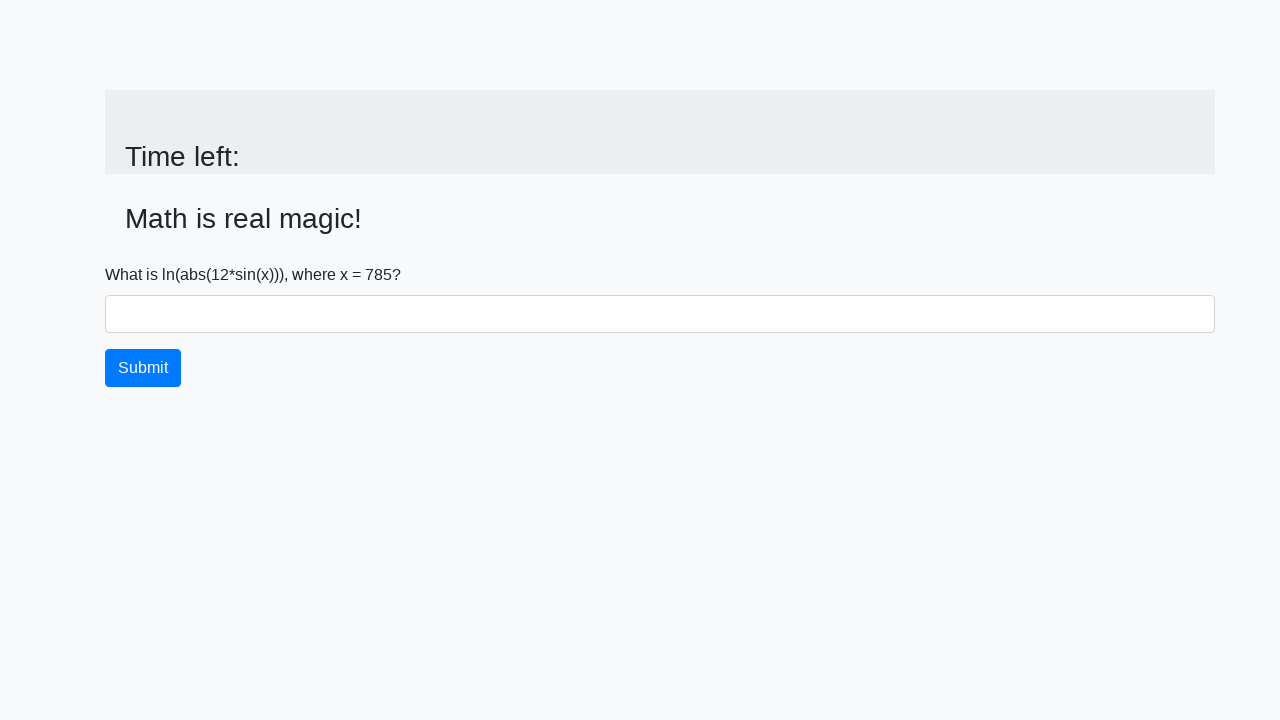

Located the input value element on the page
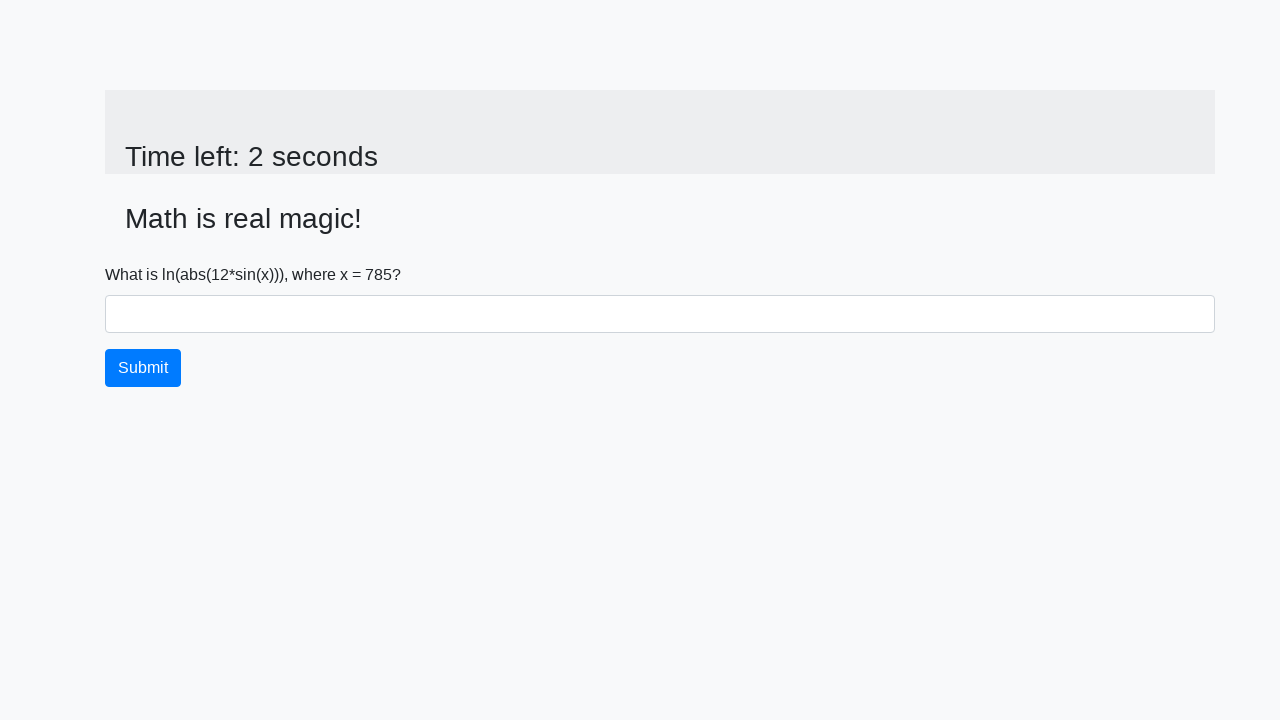

Extracted value from page: 785
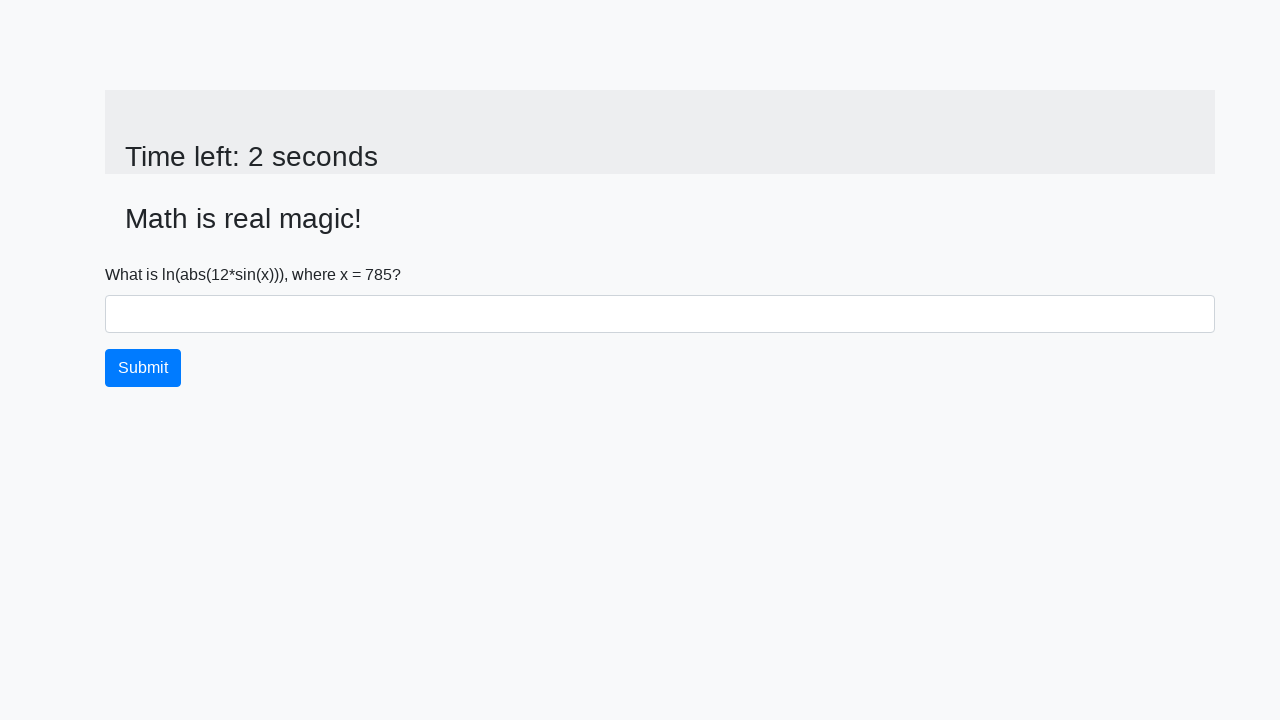

Calculated result using mathematical formula: 1.537450439203958
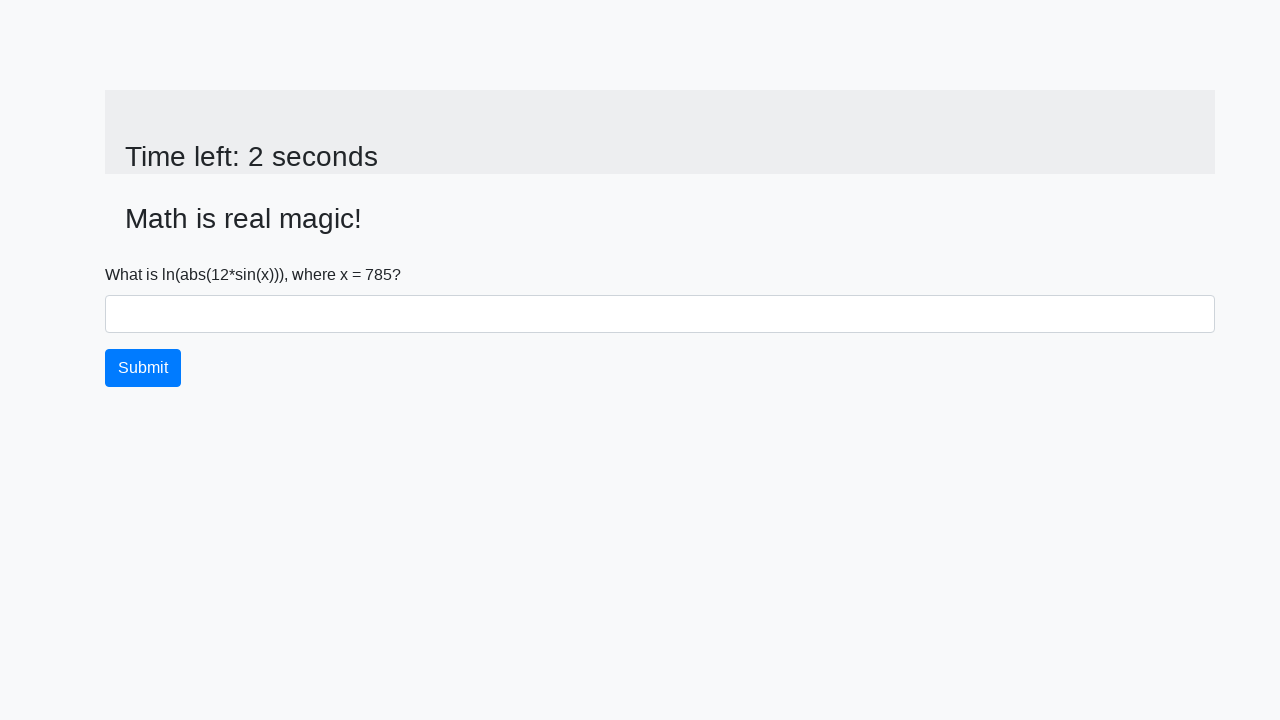

Filled answer field with calculated value: 1.537450439203958 on input#answer.form-control
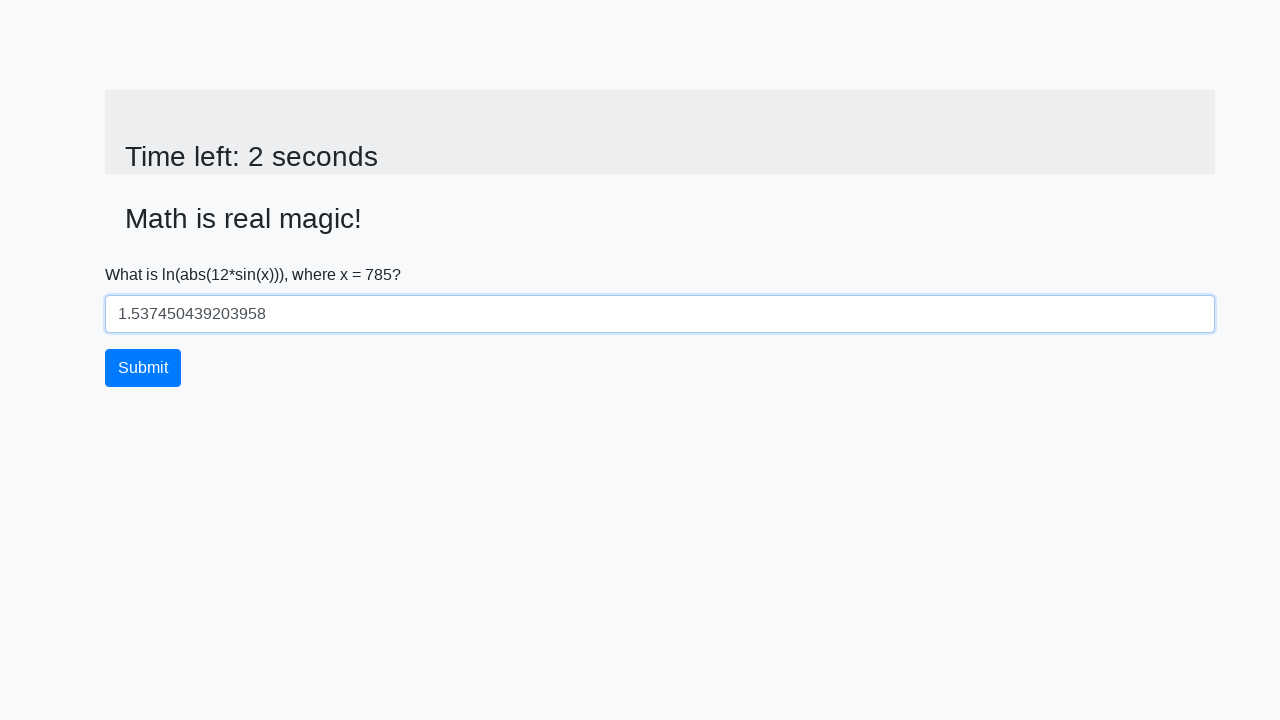

Clicked Submit button to submit the form at (143, 368) on xpath=//button[text()="Submit"]
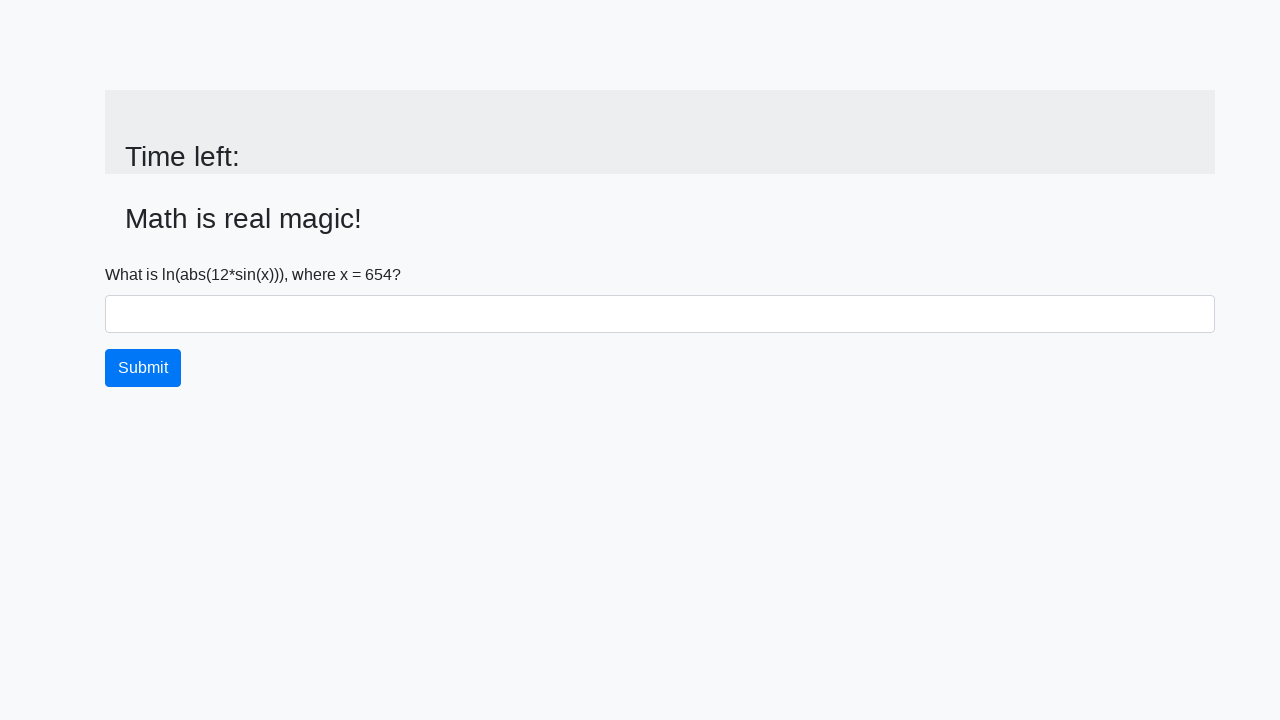

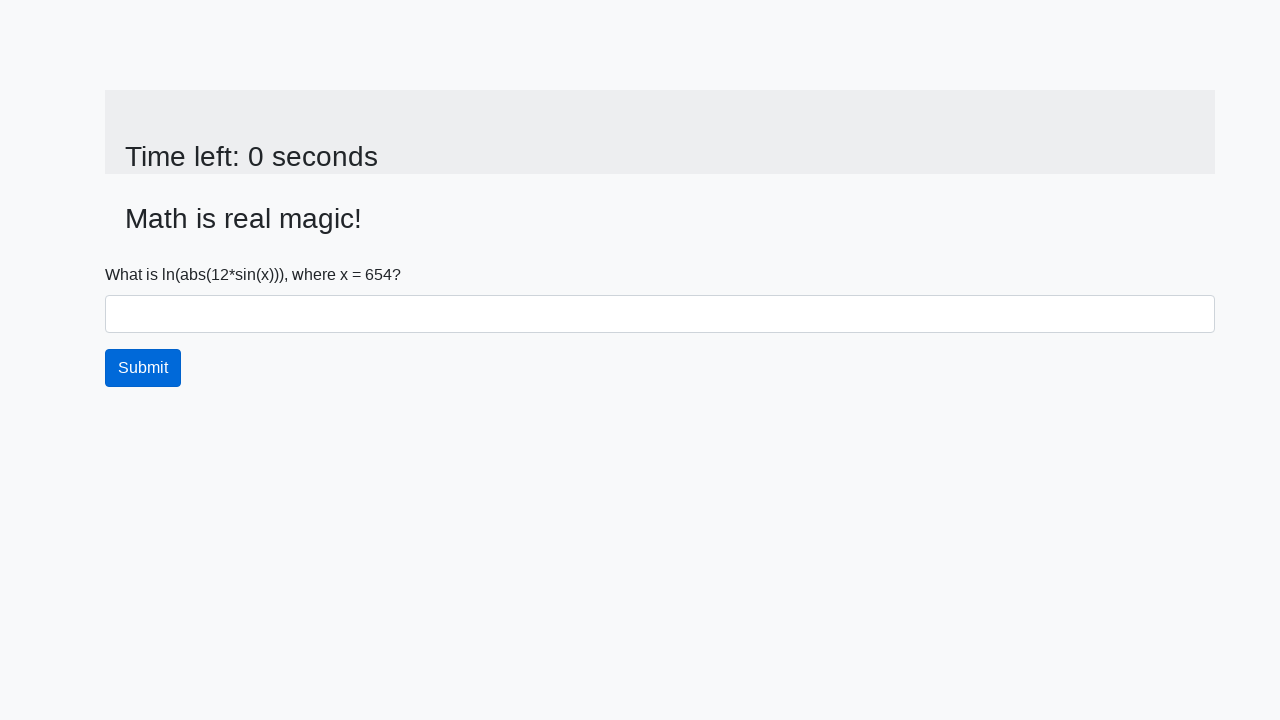